Tests table sorting on table2 using semantic class selectors by clicking the dues column header and verifying ascending sort order

Starting URL: http://the-internet.herokuapp.com/tables

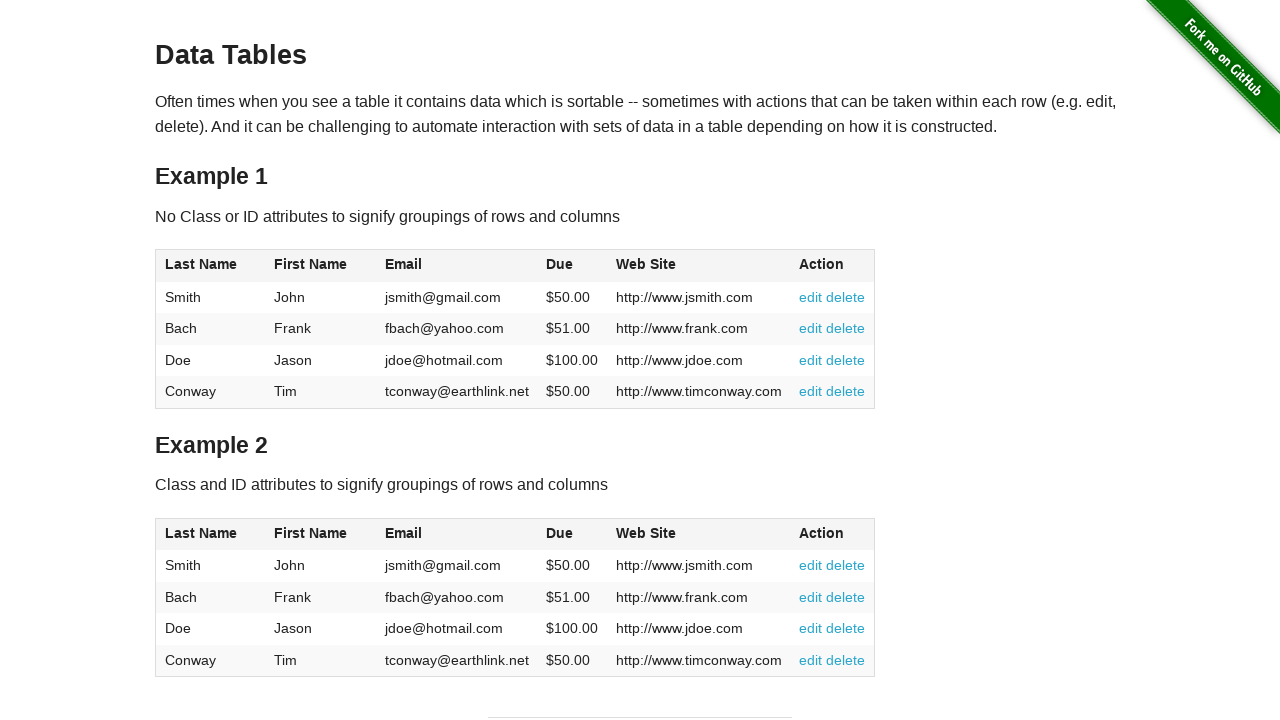

Clicked the dues column header in table2 to initiate sort at (560, 533) on #table2 thead .dues
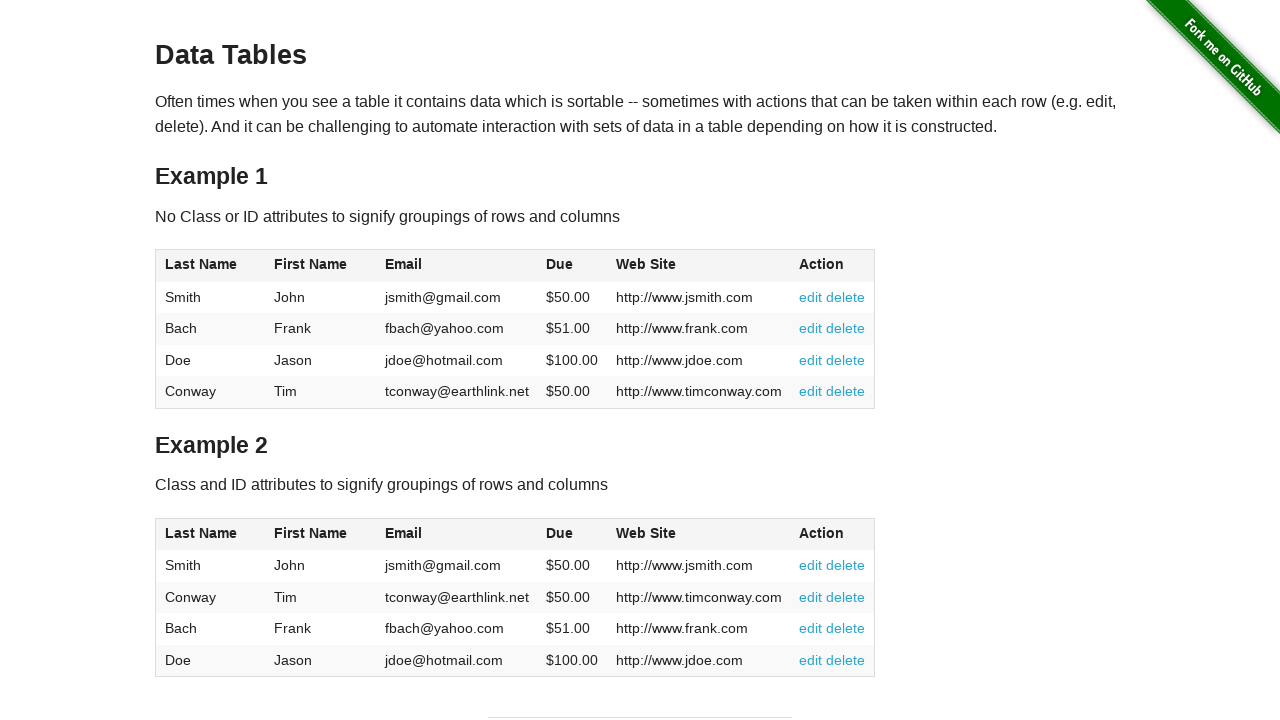

Waited for table2 body dues cells to load
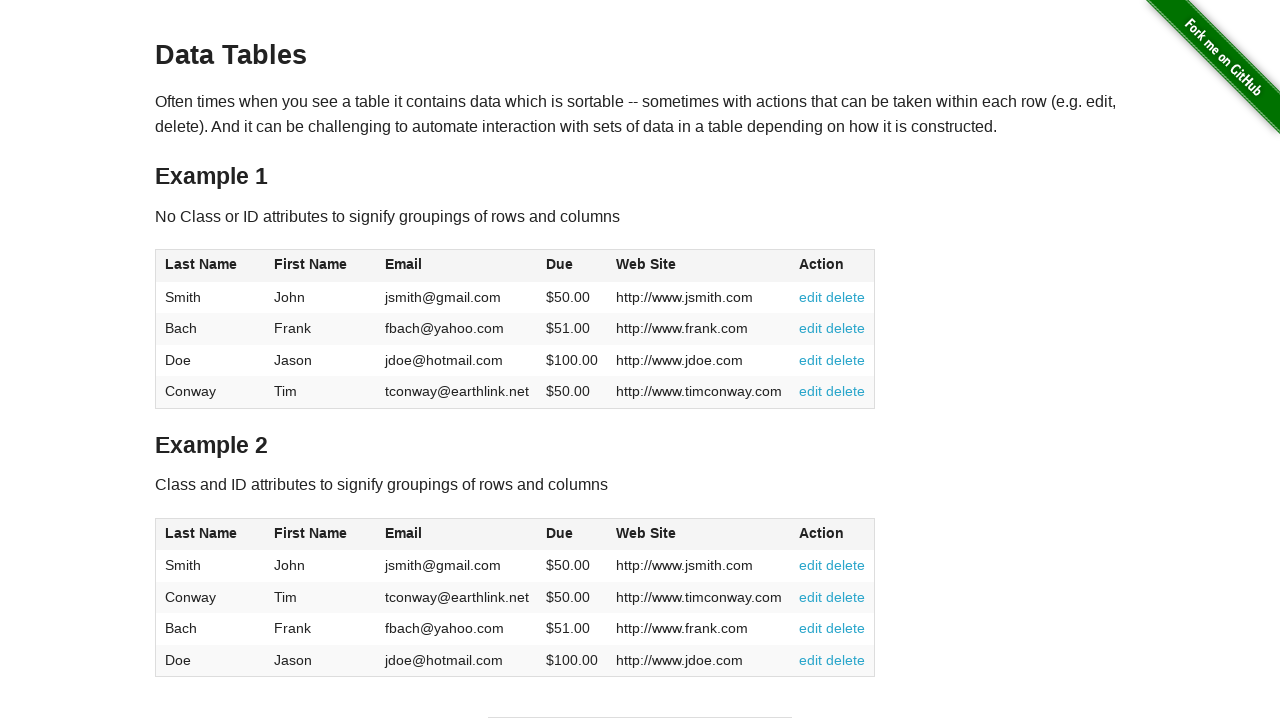

Retrieved all dues values from table2
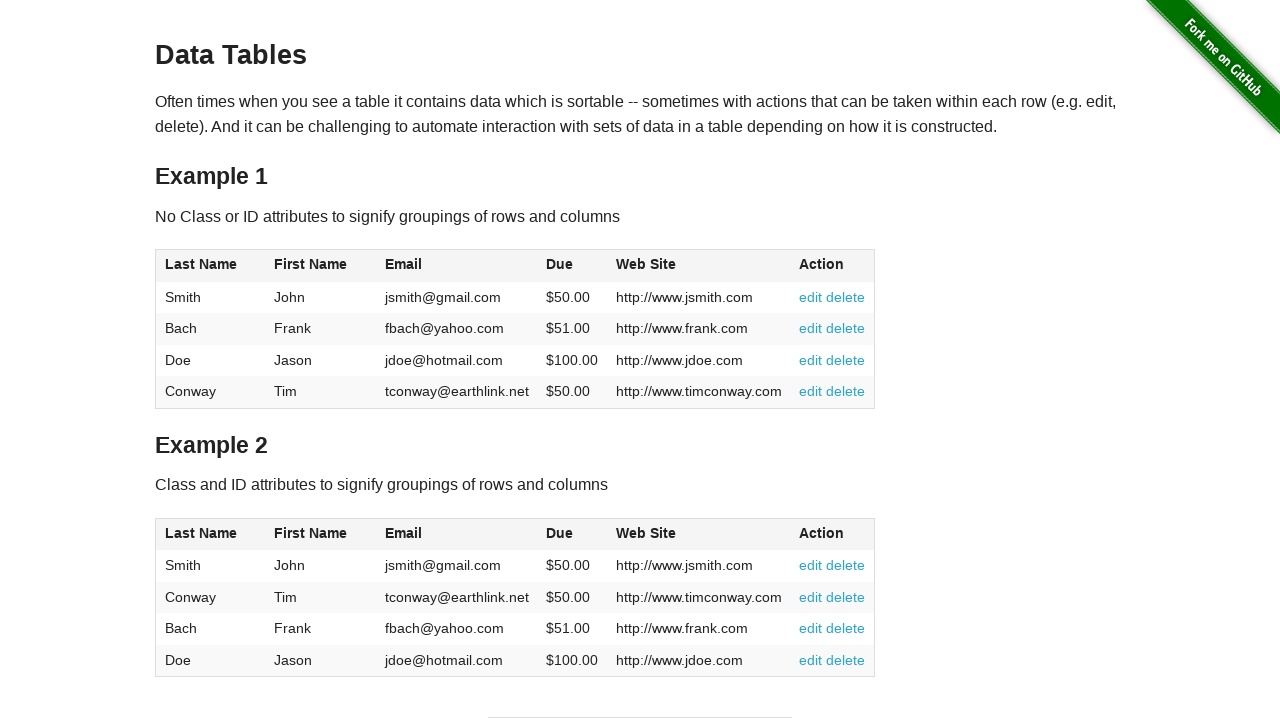

Converted dues values from strings to floats for comparison
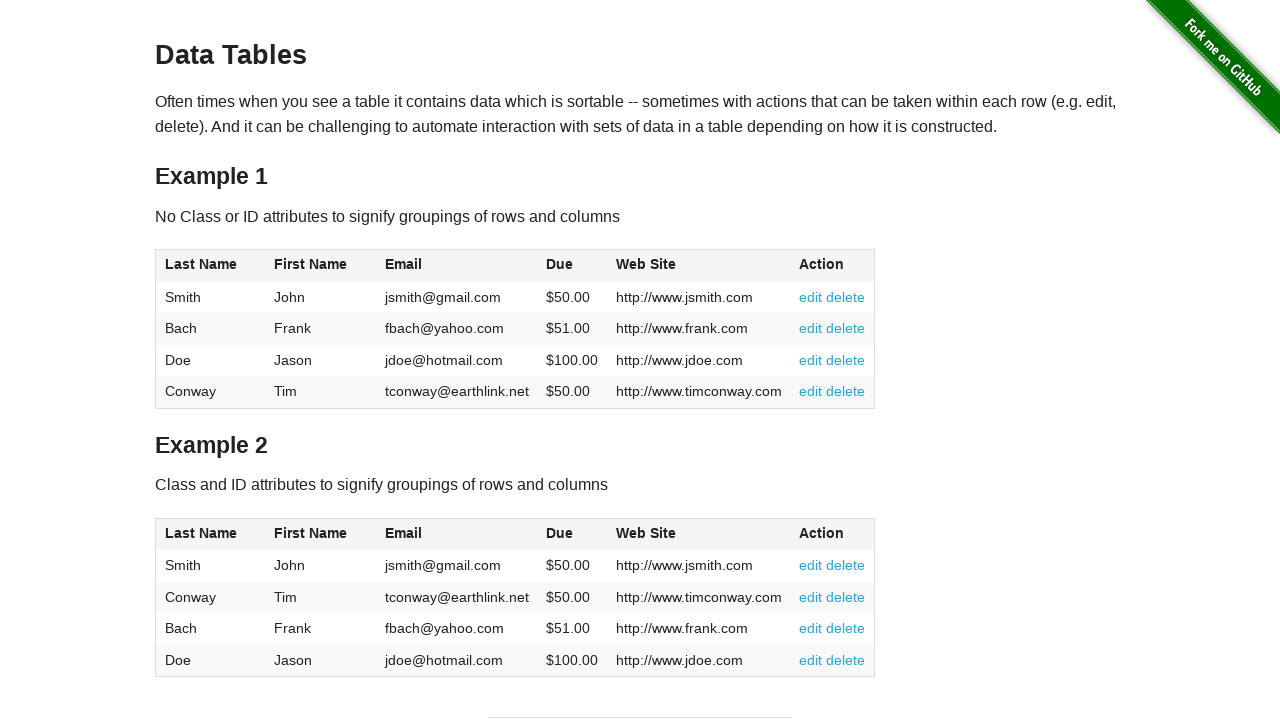

Verified all dues values are sorted in ascending order
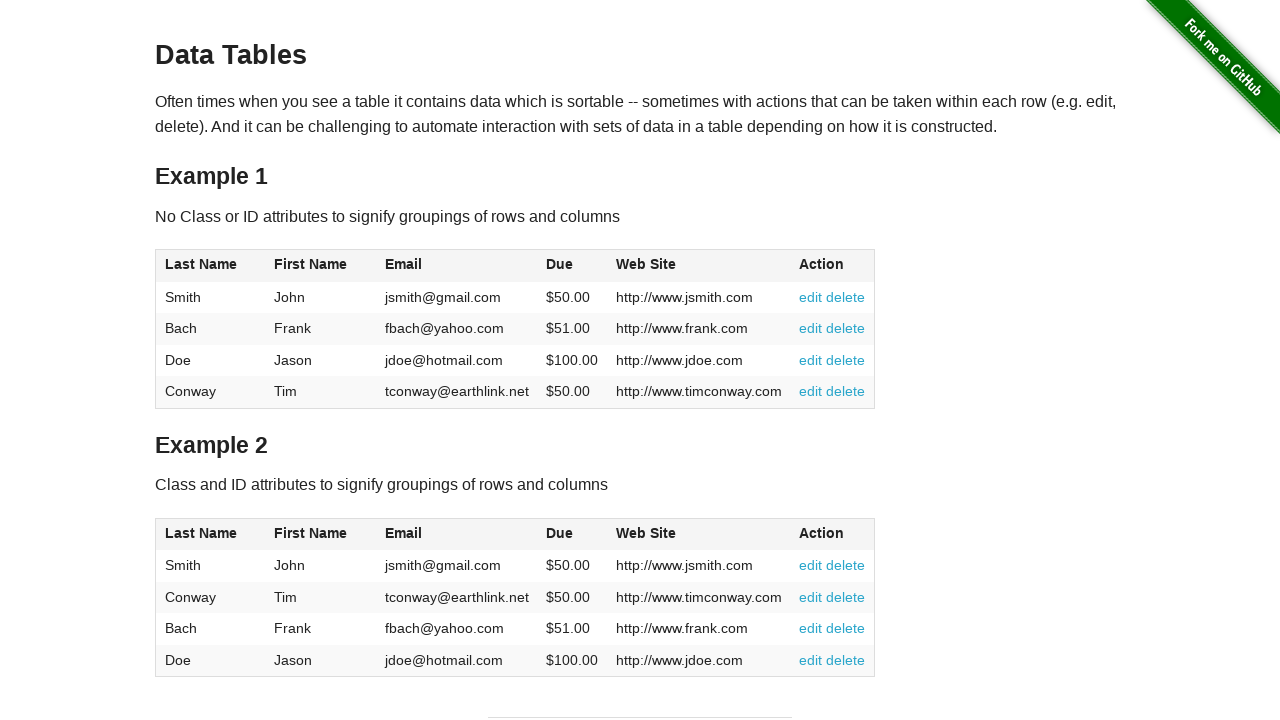

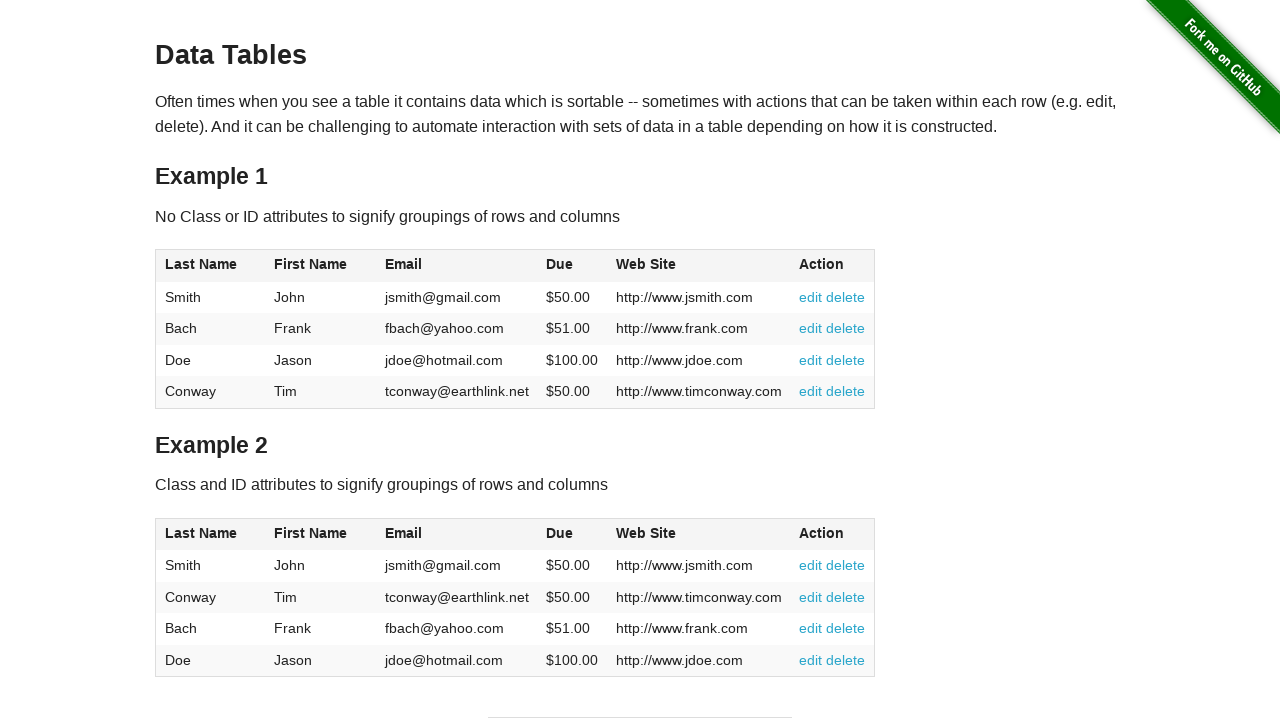